Tests clicking the Get Started button on the WebdriverIO homepage and verifies the page title contains "Getting Started"

Starting URL: https://webdriver.io/

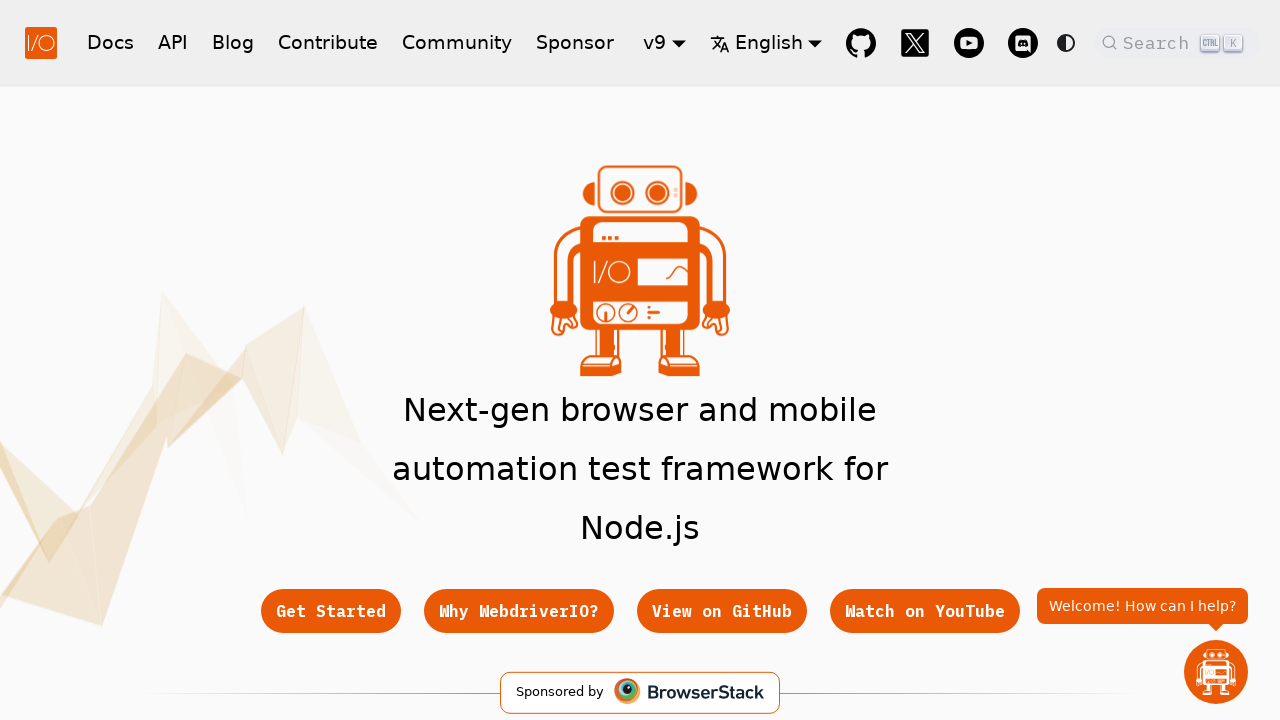

Clicked the Get Started button on WebdriverIO homepage at (330, 611) on a:has-text('Get Started')
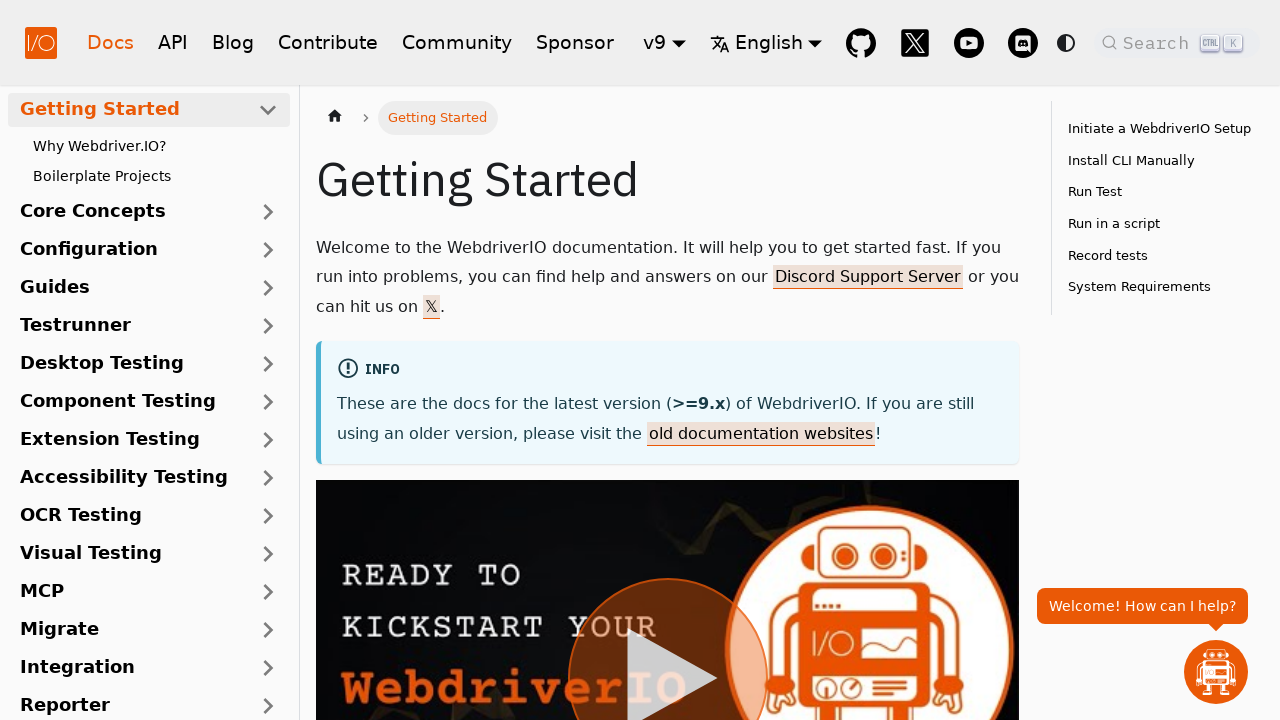

Waited for page to load (domcontentloaded state)
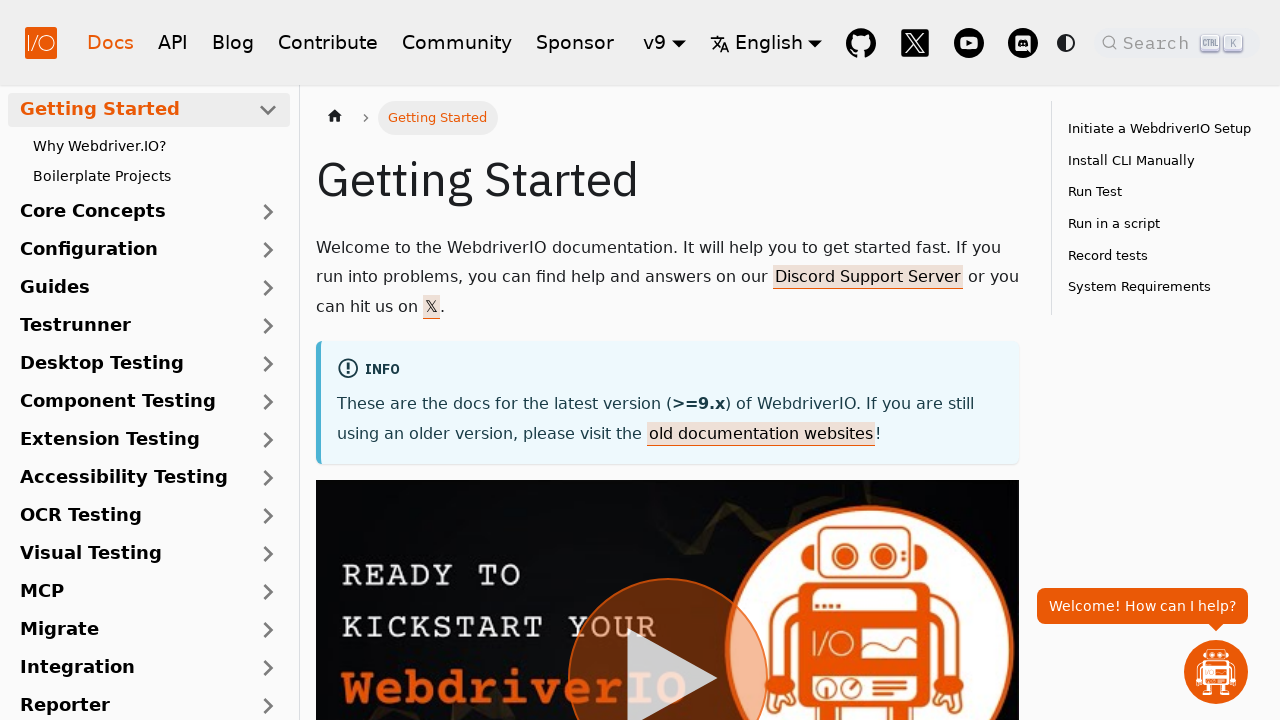

Verified page title contains 'Getting Started'
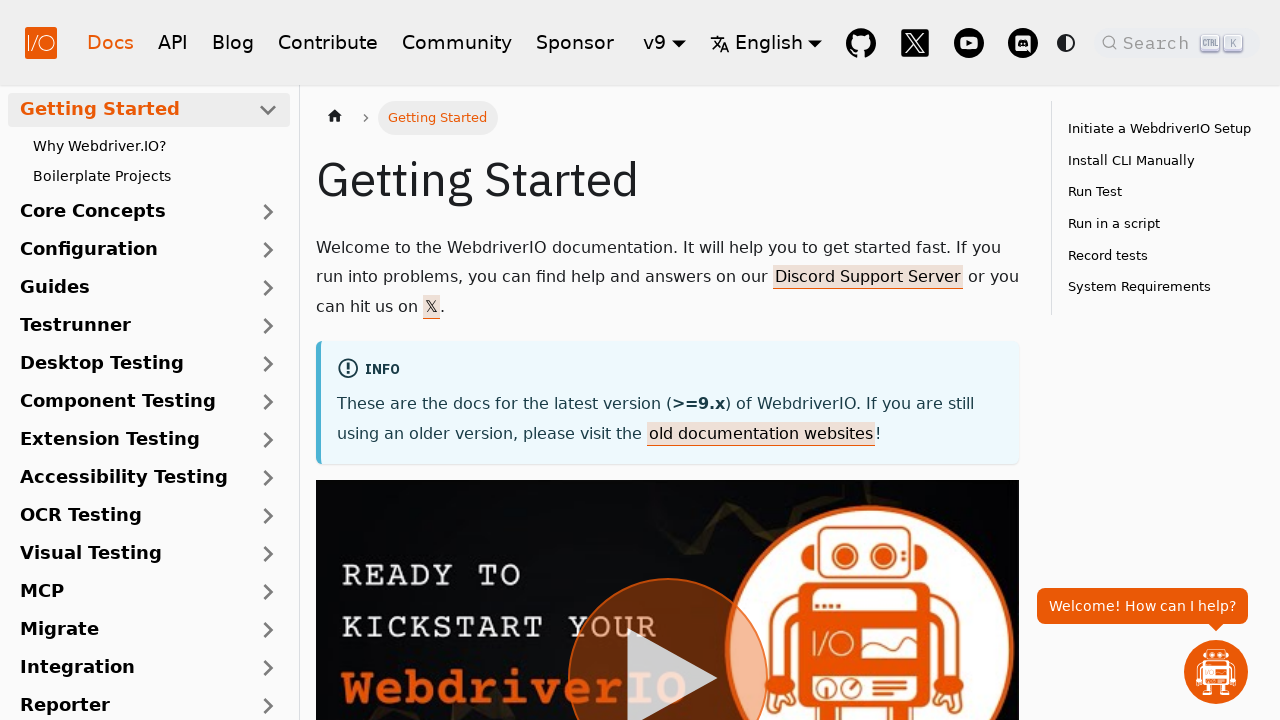

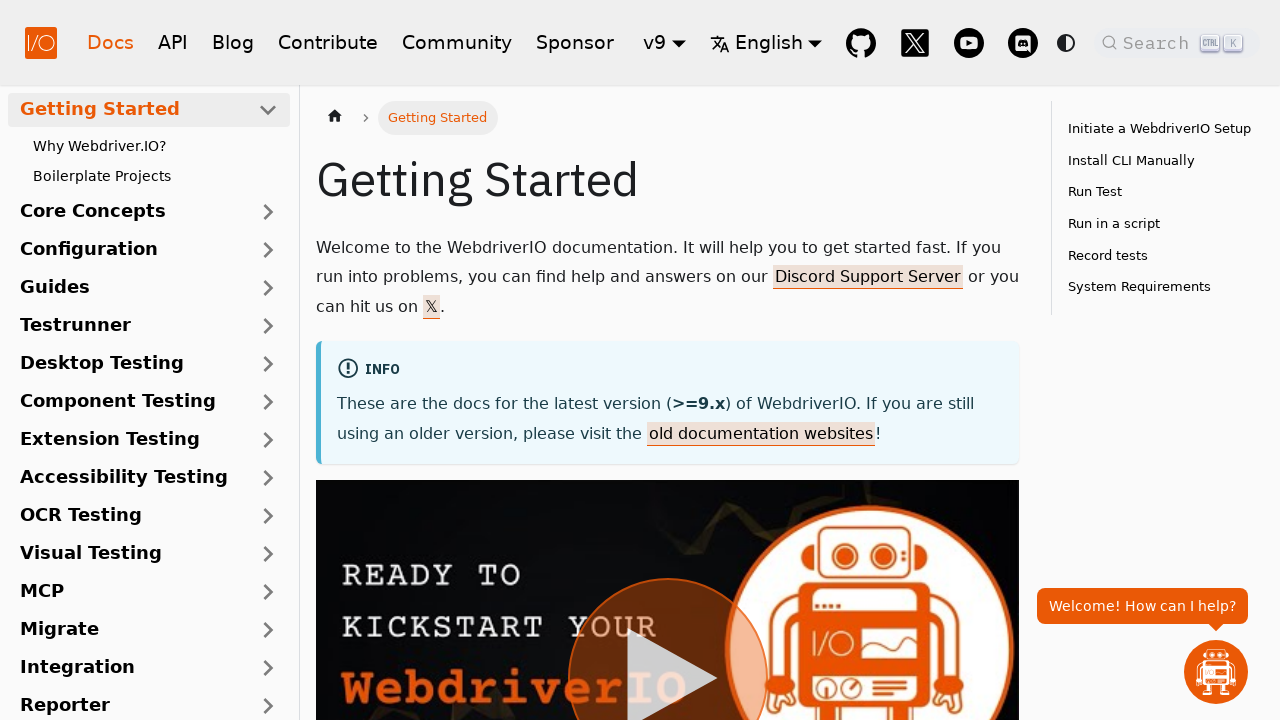